Tests the search functionality on python.org by searching for "pycon" and verifying that search results are displayed.

Starting URL: https://www.python.org

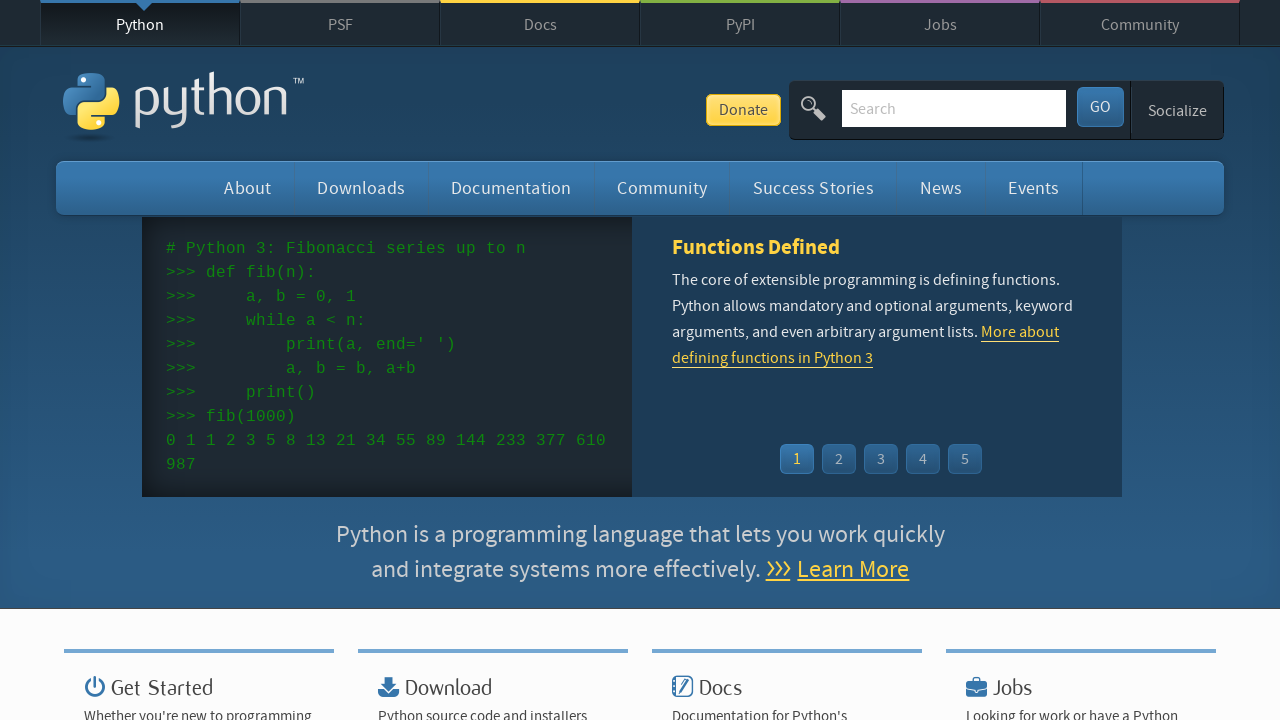

Verified python.org page title contains 'Python'
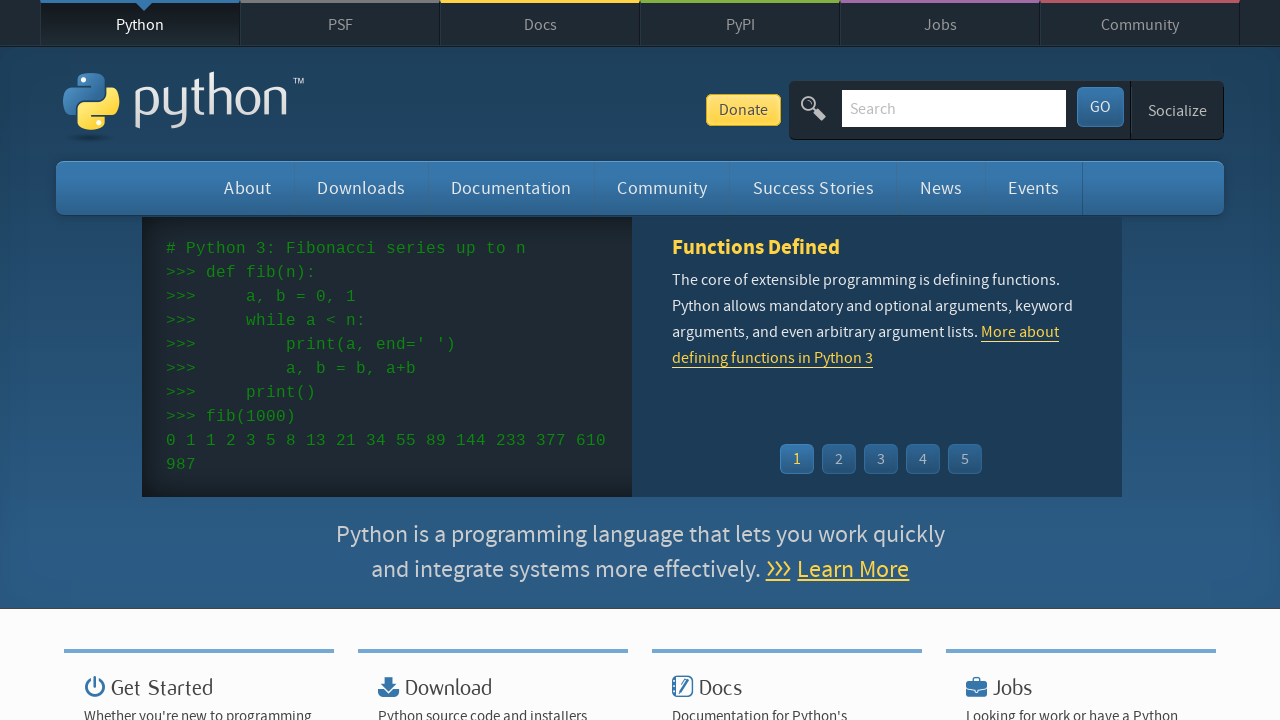

Filled search field with 'pycon' on input[name='q']
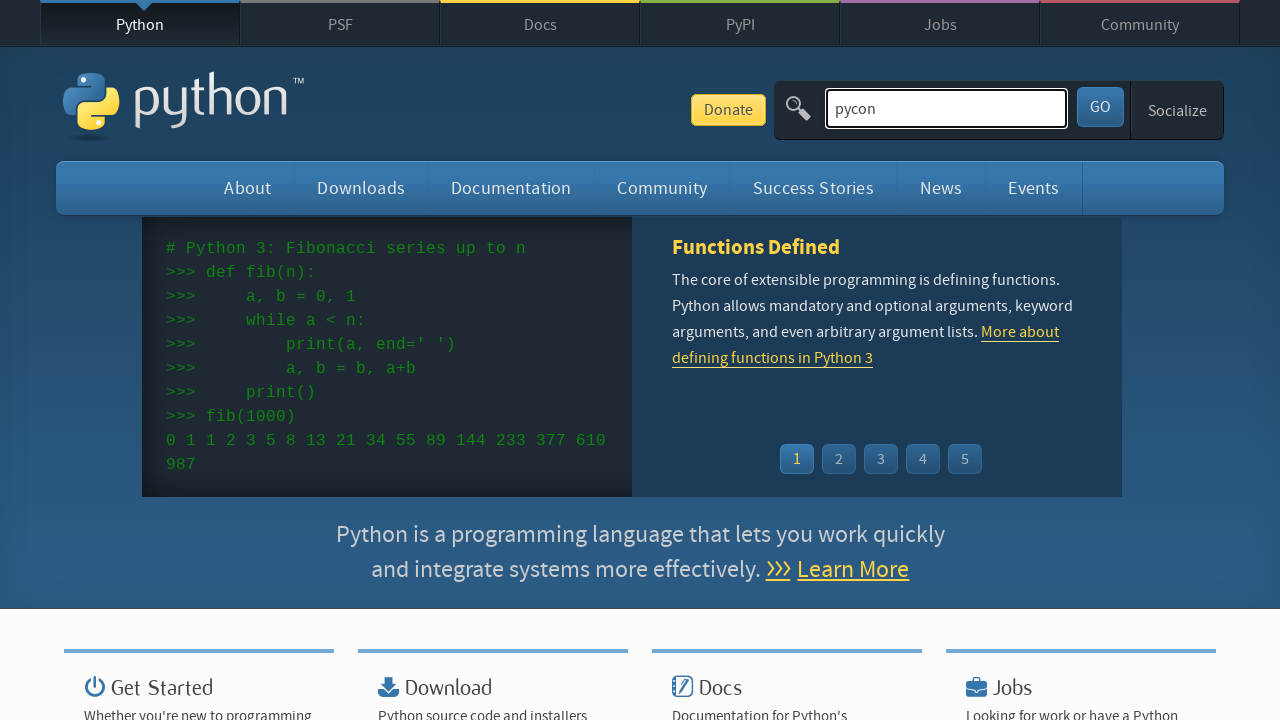

Clicked search submit button at (1100, 107) on button[type='submit']
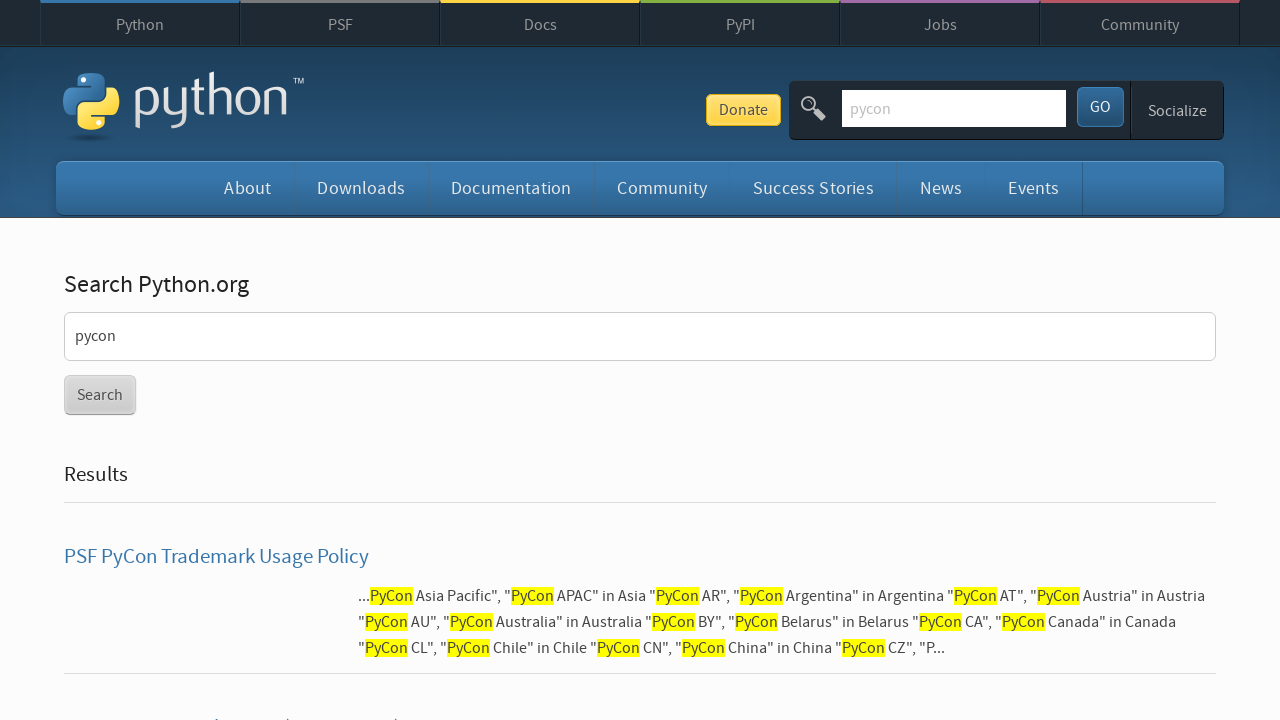

Search results loaded successfully
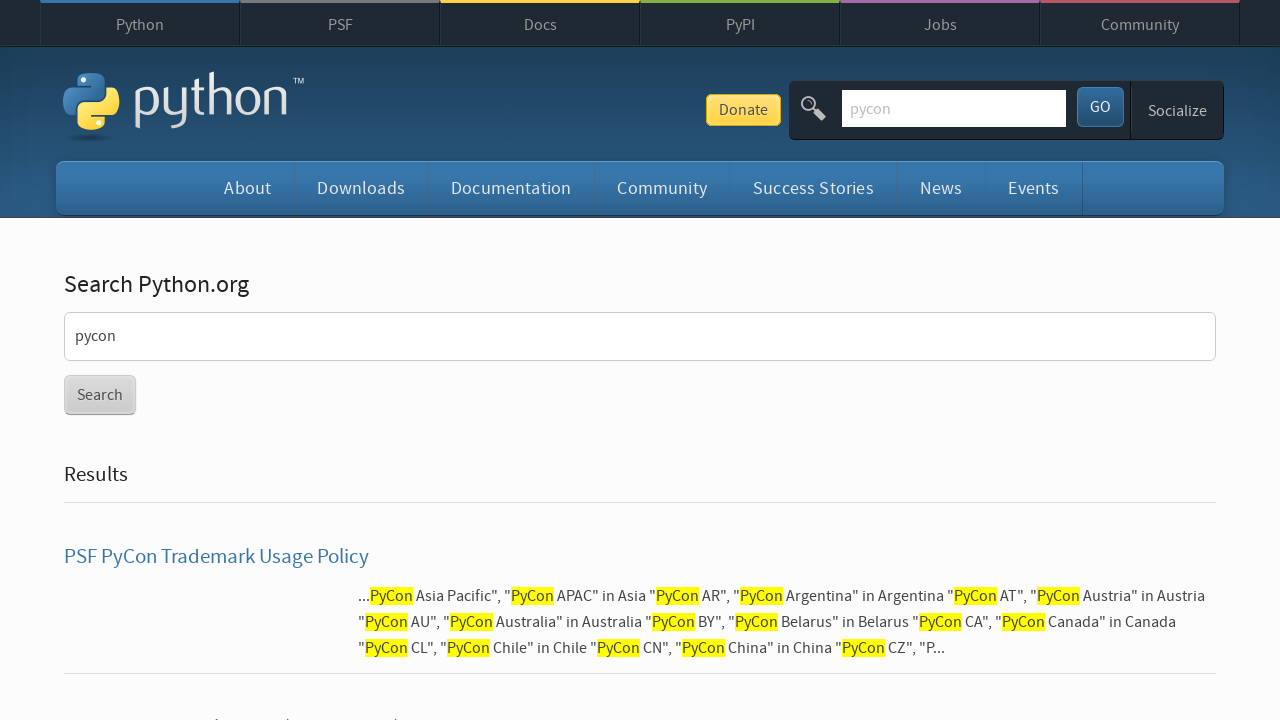

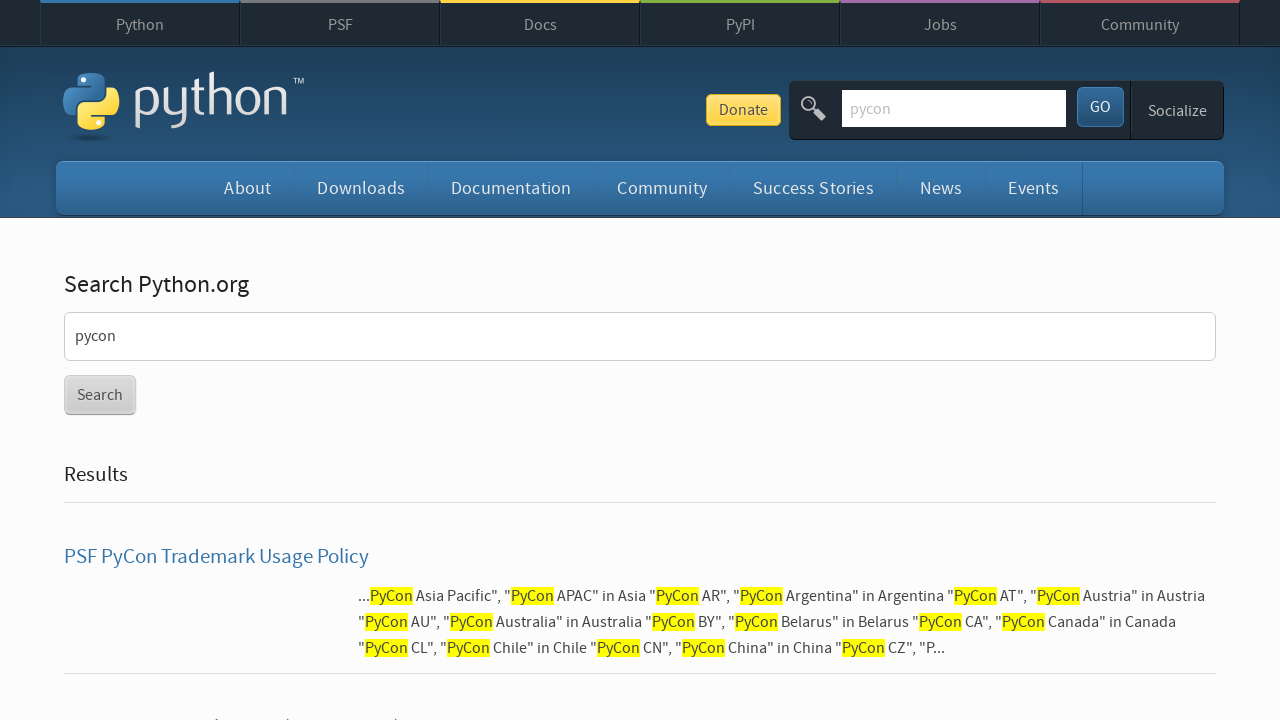